Tests drag and drop functionality by dragging a ball element into two different drop zones and verifying the drop actions are successful

Starting URL: https://v1.training-support.net/selenium/drag-drop

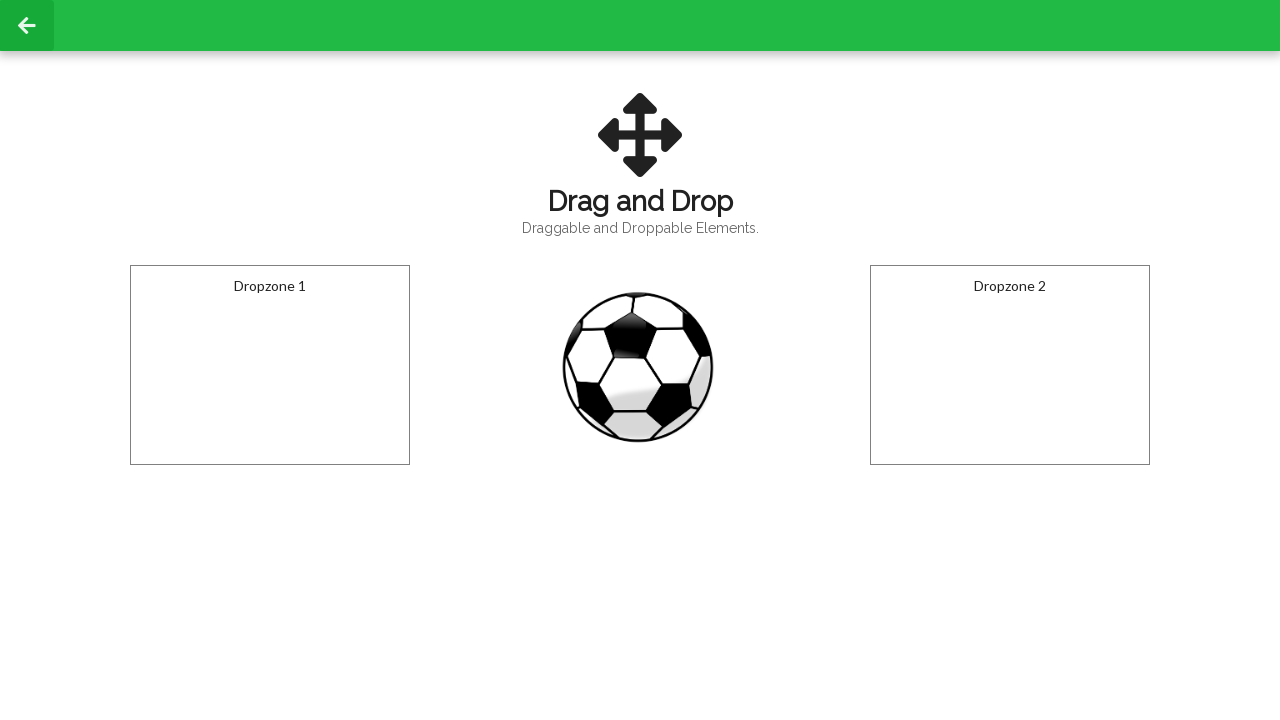

Located the draggable ball element
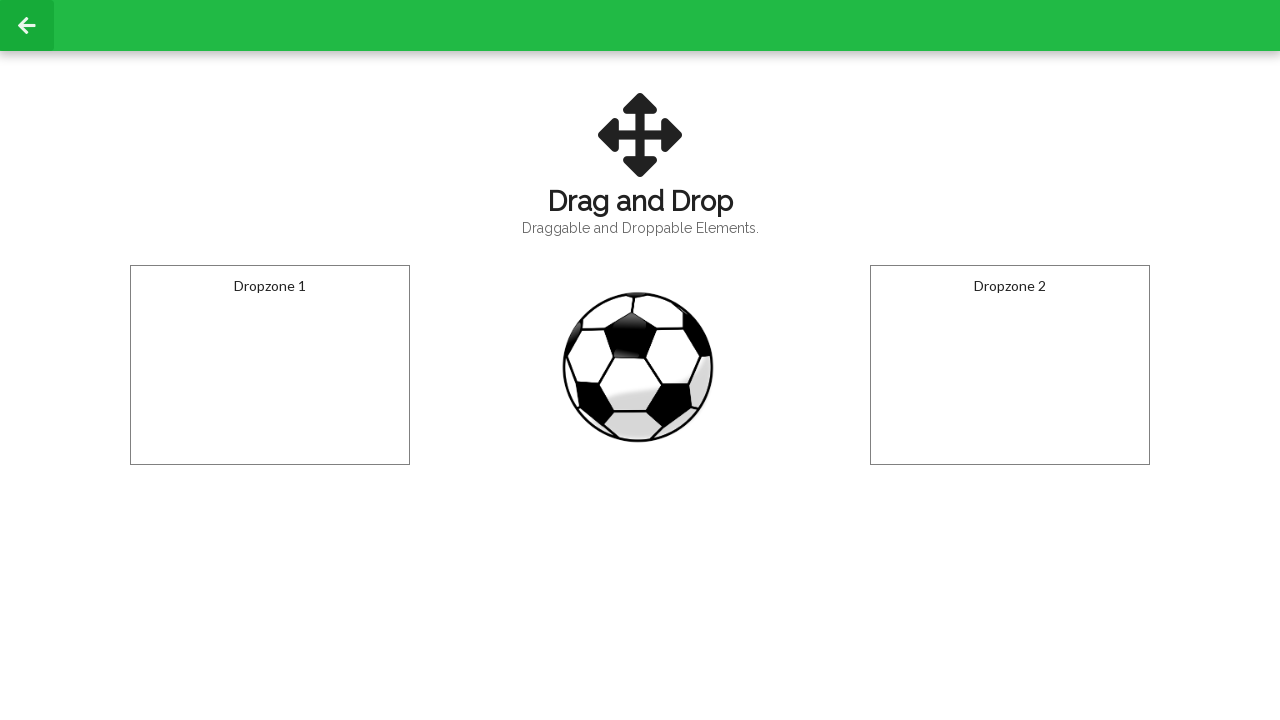

Located the first dropzone element
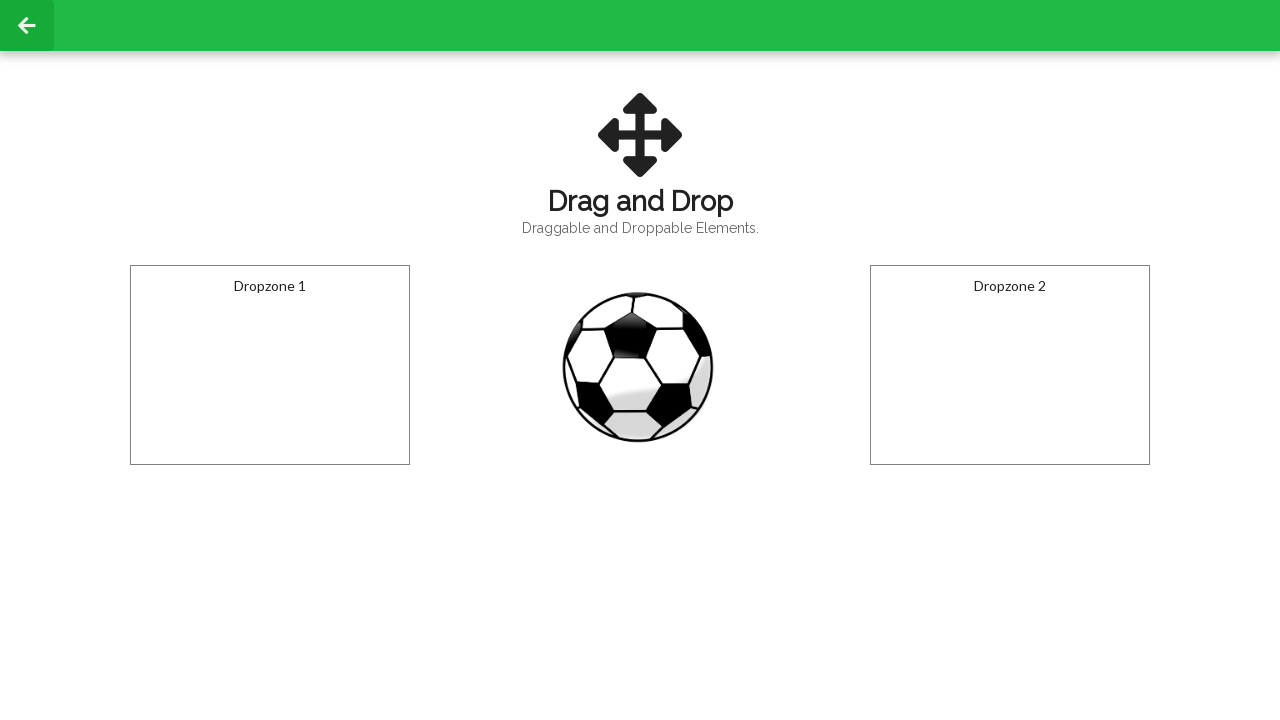

Located the second dropzone element
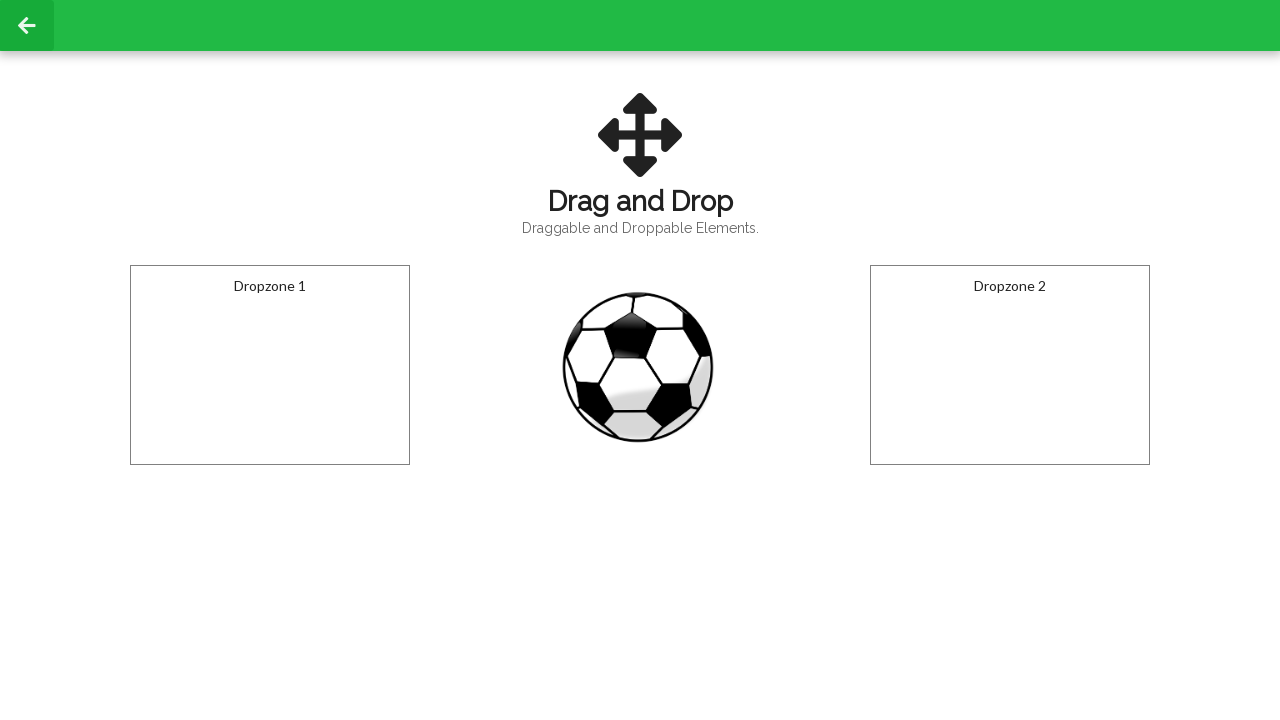

Dragged ball element into the first dropzone at (270, 365)
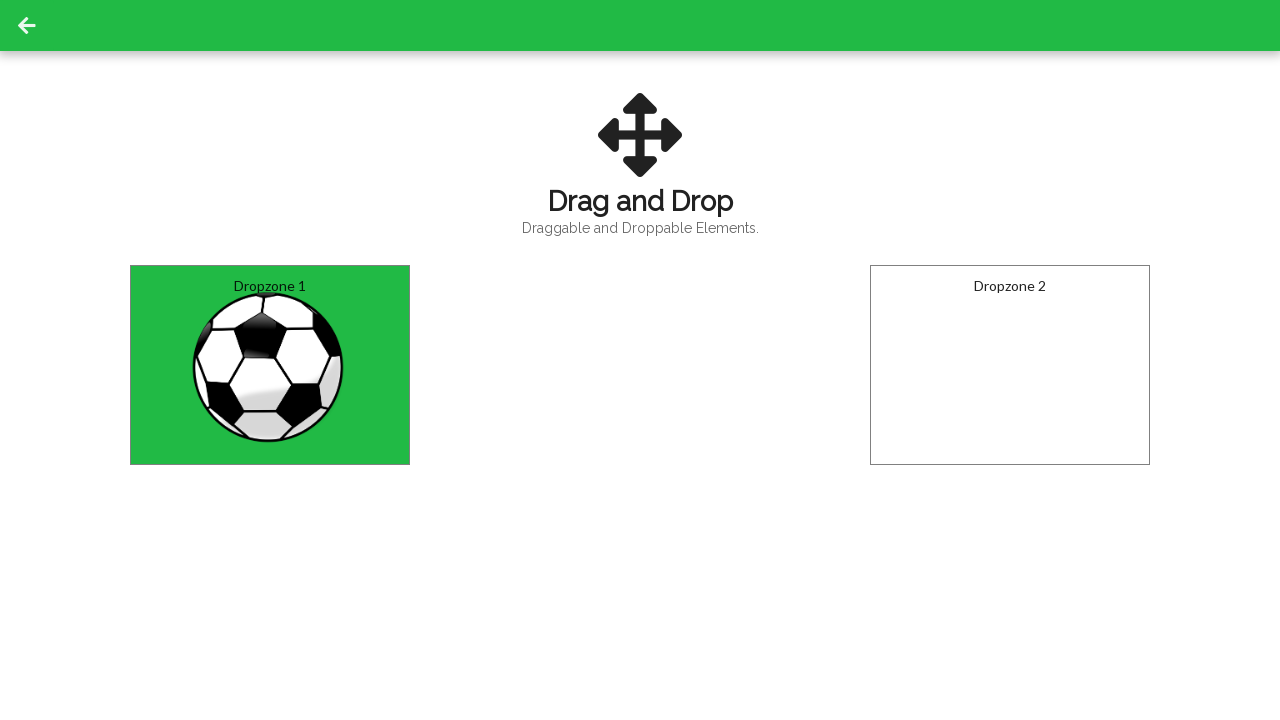

Waited 500ms for first drop action to register
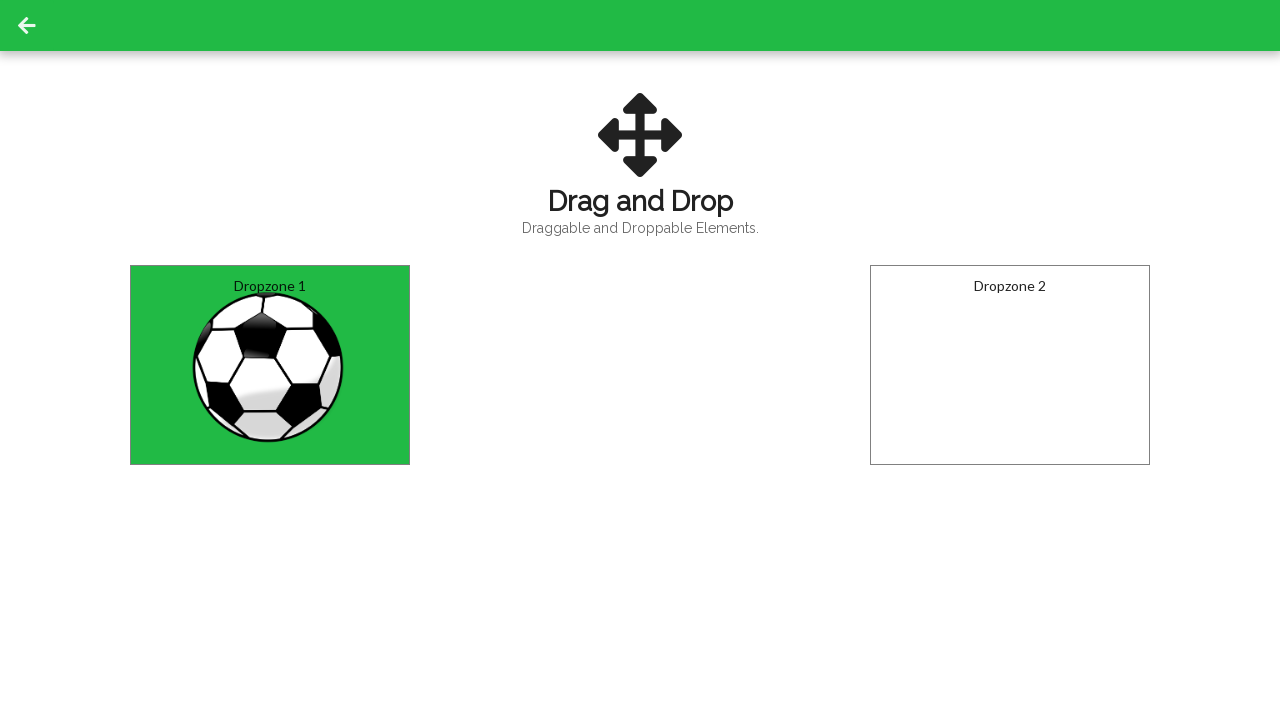

Dragged ball element into the second dropzone at (1010, 365)
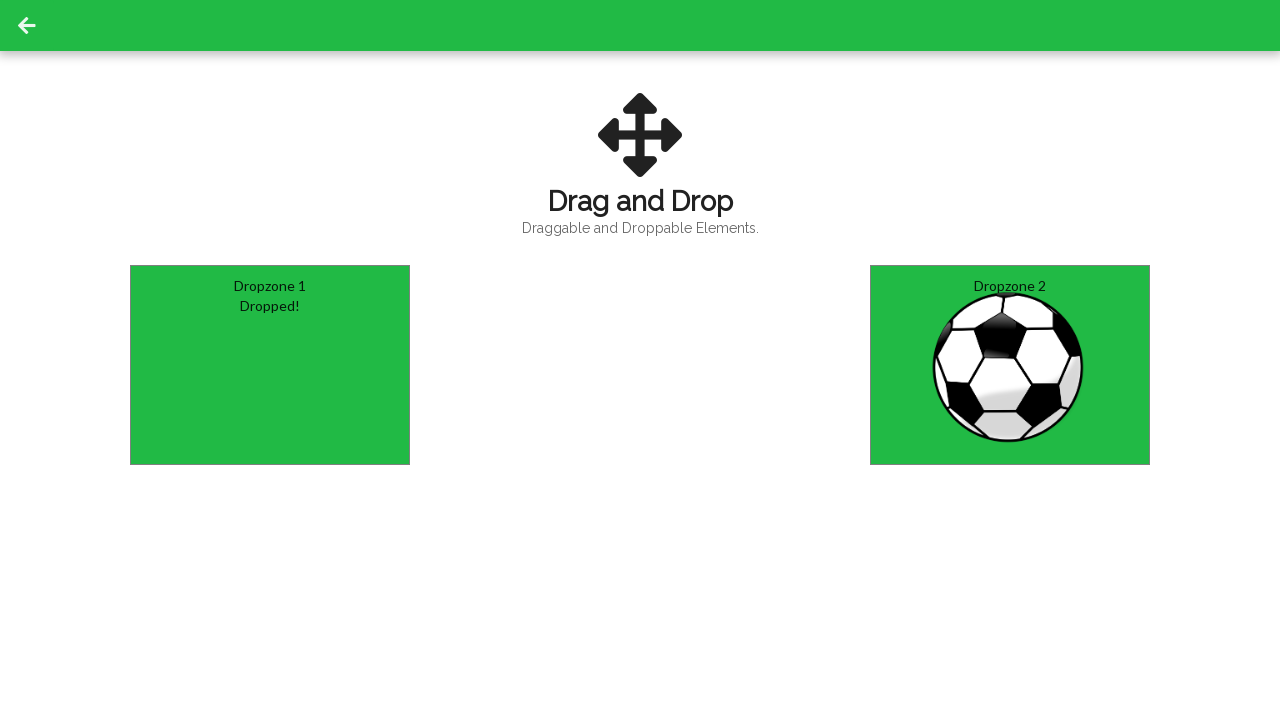

Waited 500ms for second drop action to register
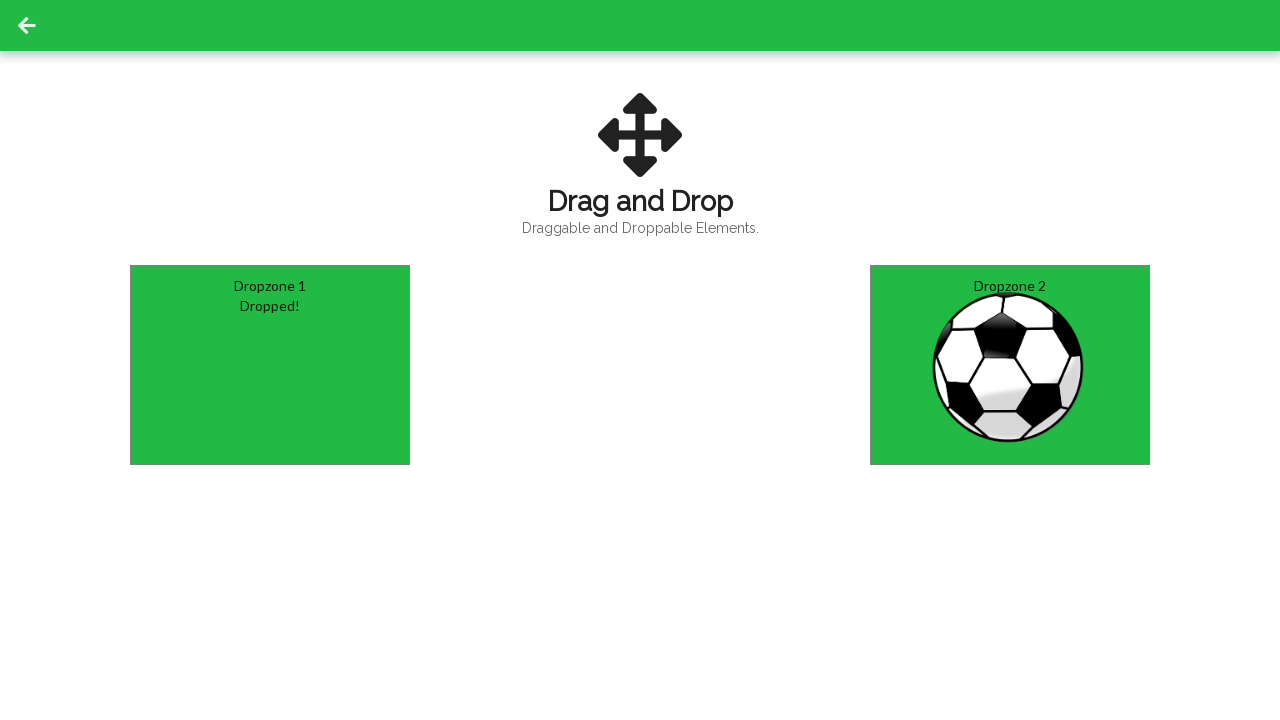

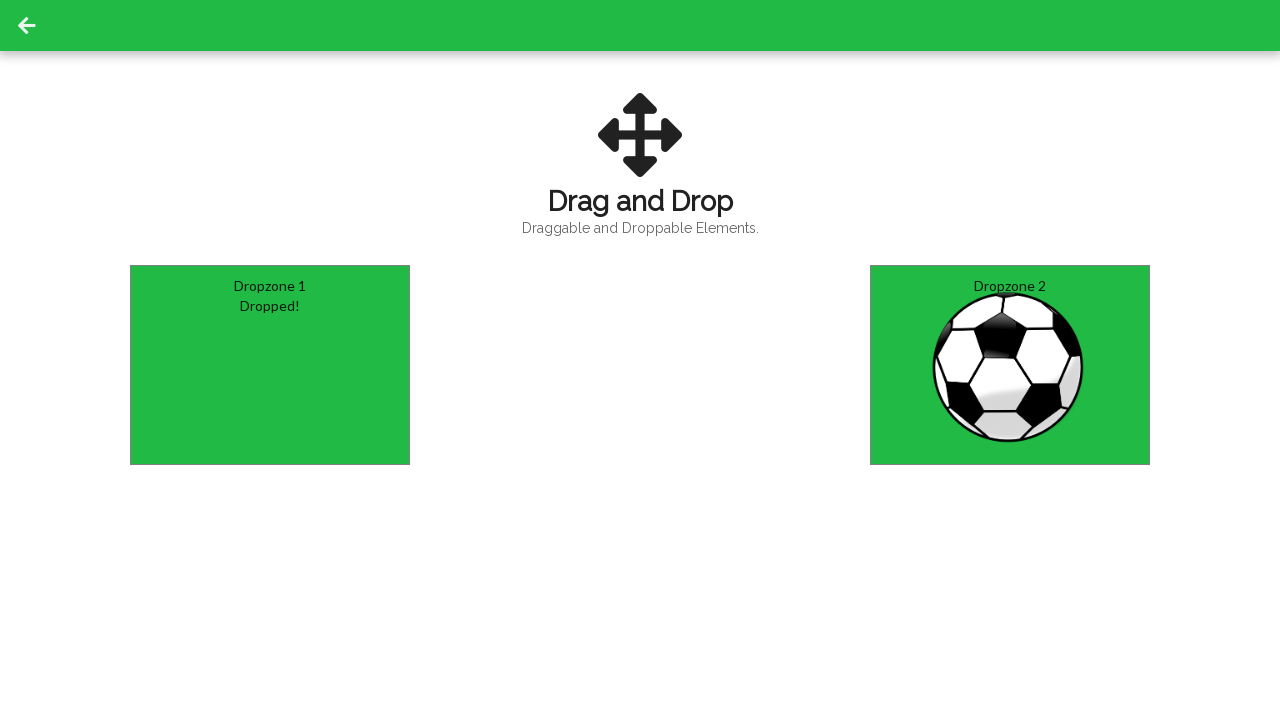